Tests the hide/show button functionality by verifying a text element is initially visible, clicking the hide button, and verifying the element becomes hidden

Starting URL: https://rahulshettyacademy.com/AutomationPractice/

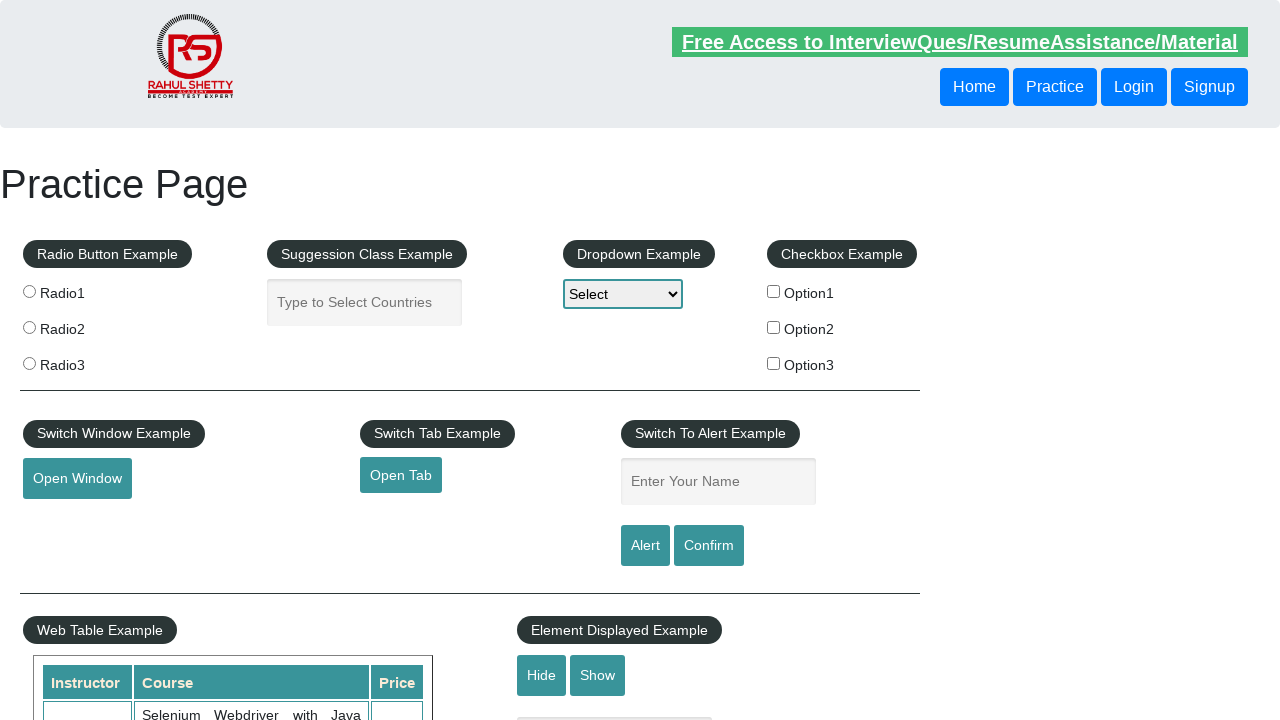

Navigated to AutomationPractice page
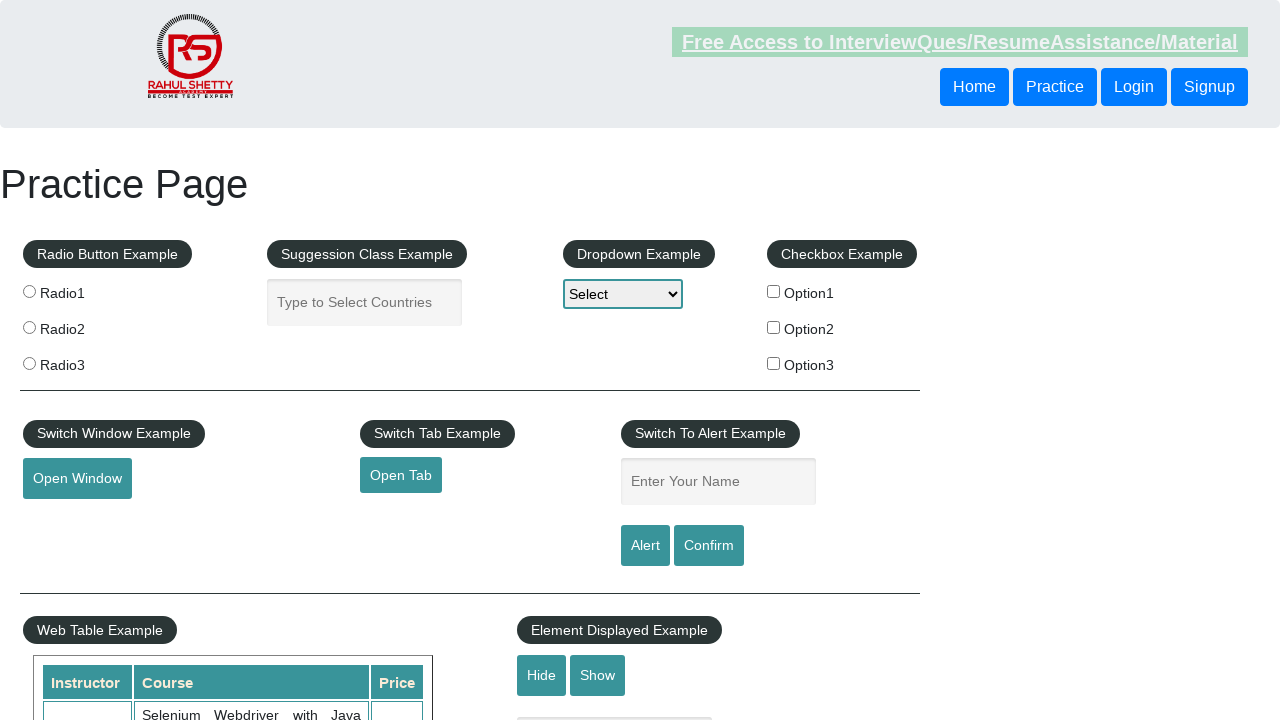

Verified text element is initially visible
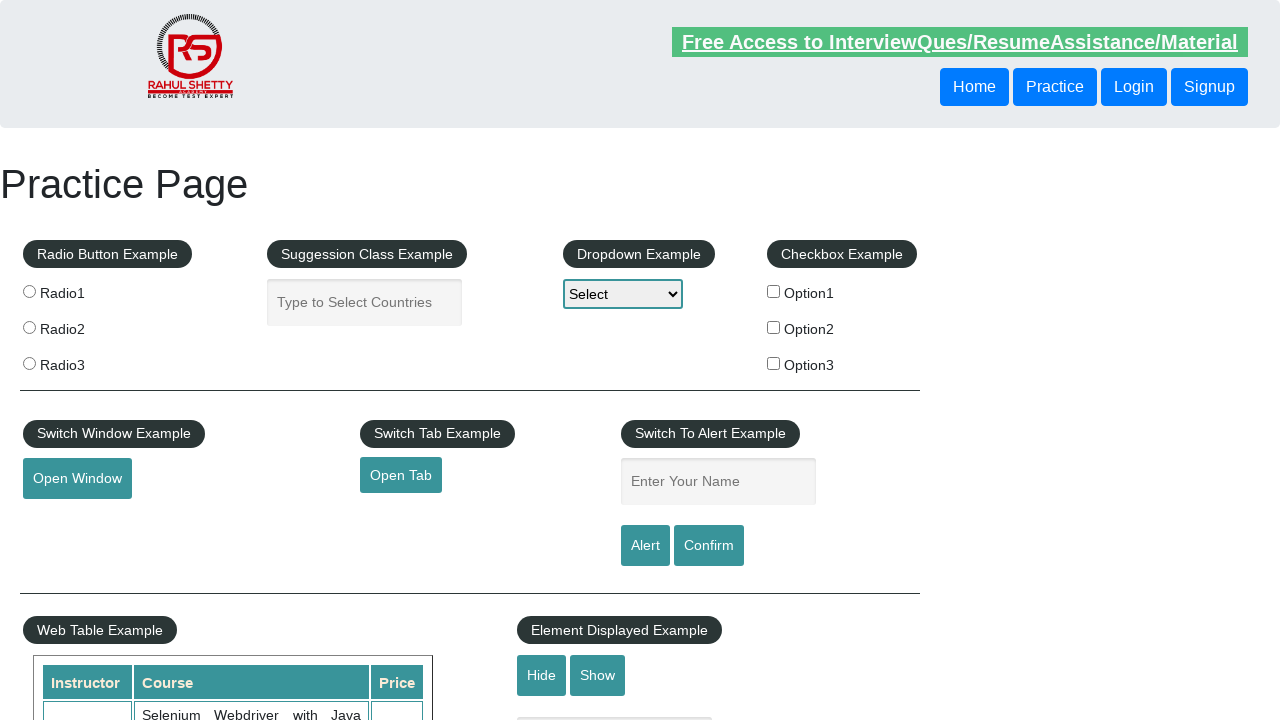

Clicked hide button at (542, 675) on #hide-textbox
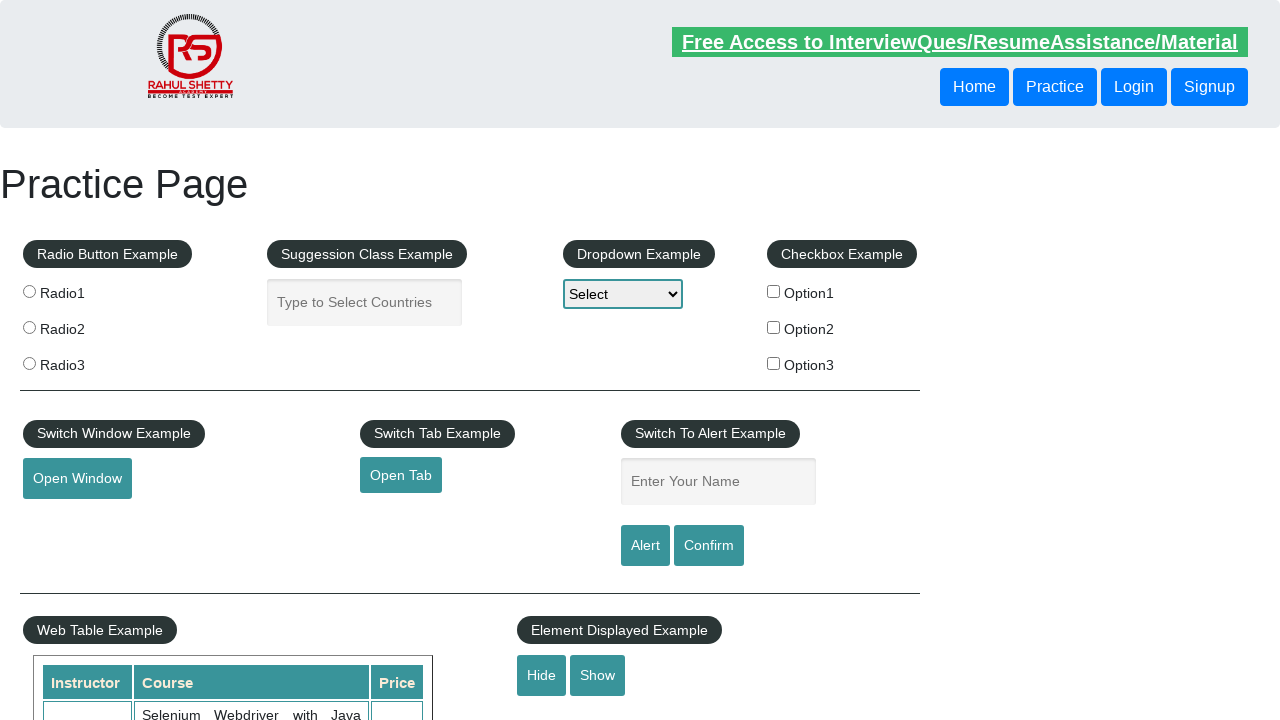

Waited for hide animation to complete
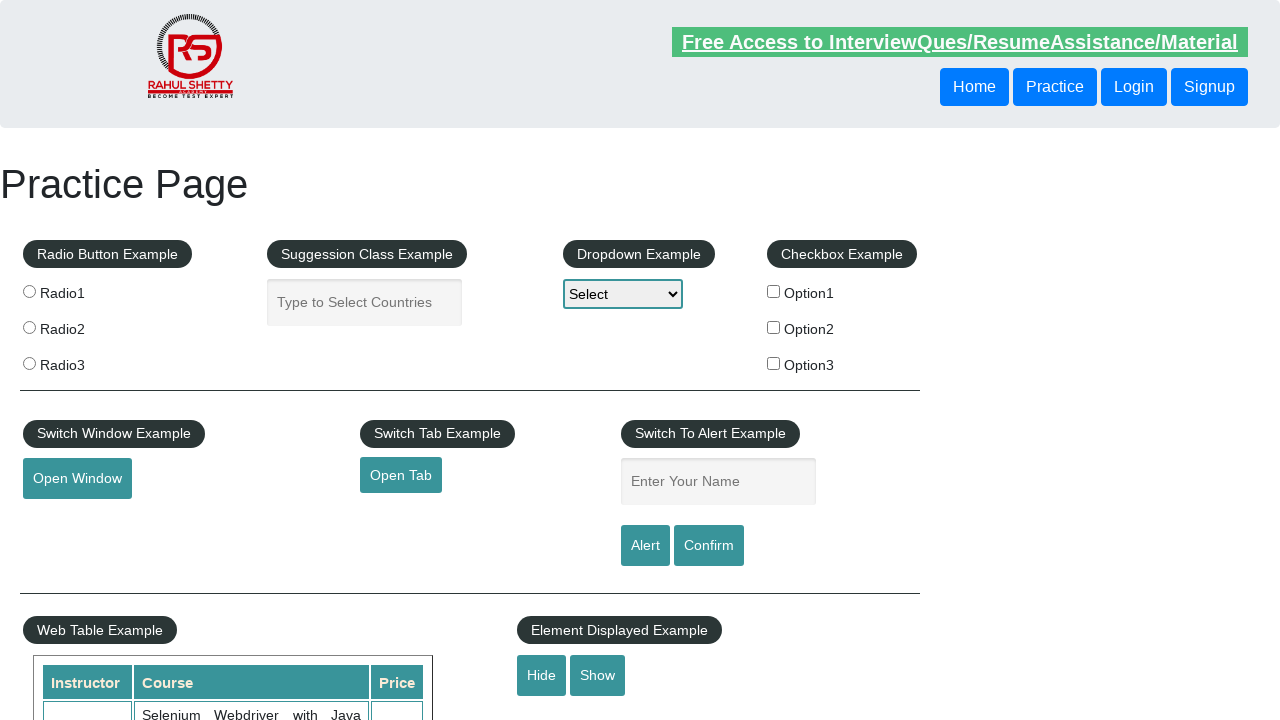

Verified text element is now hidden
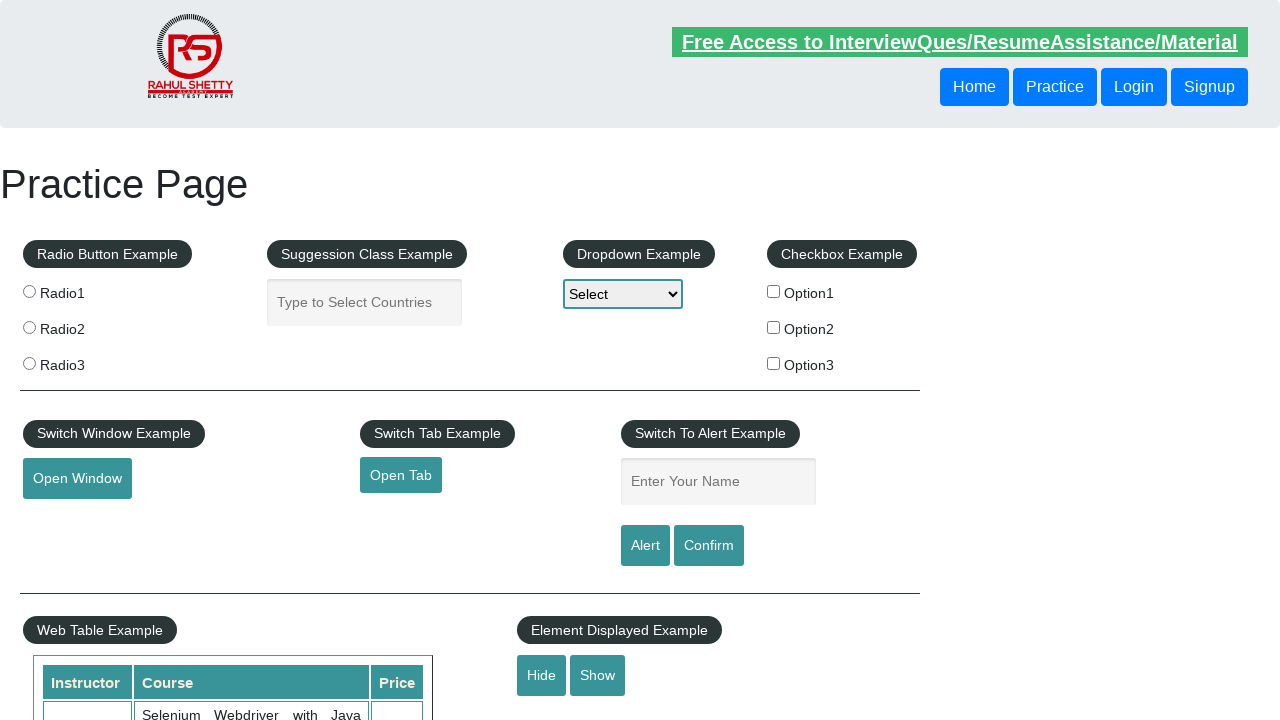

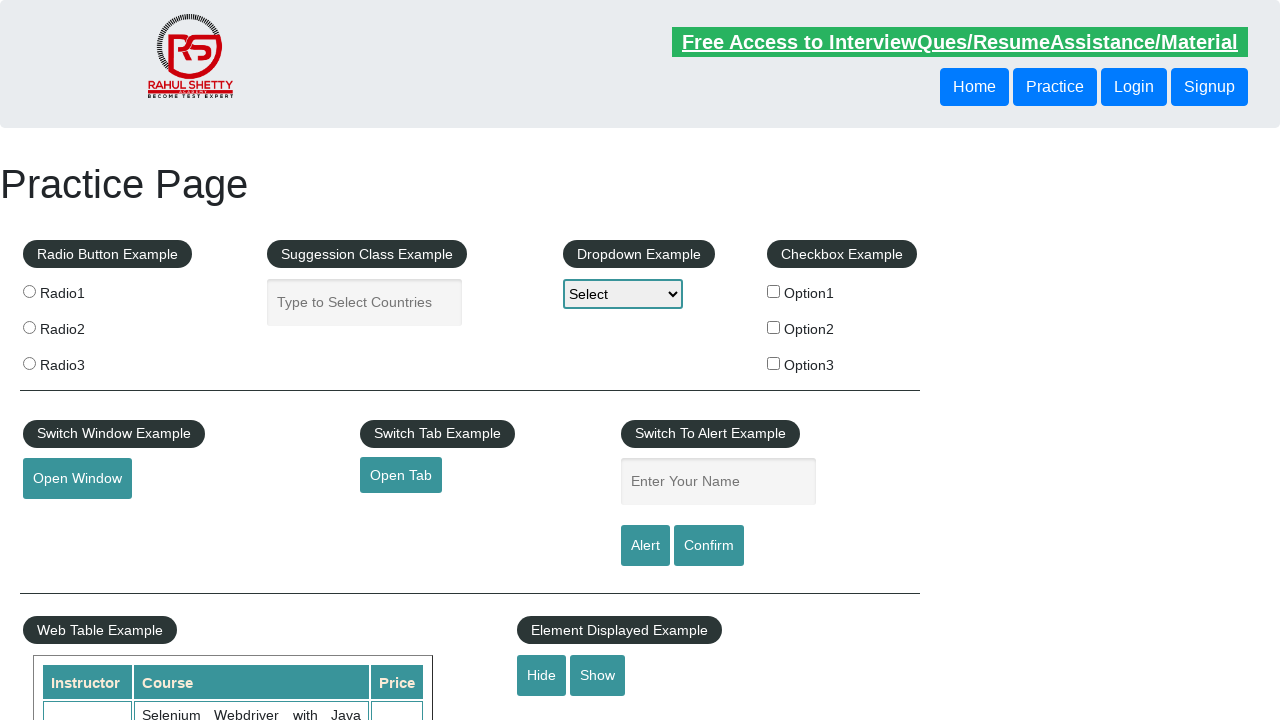